Tests page scrolling functionality by navigating to calculator.net and scrolling to the bottom of the page using JavaScript execution.

Starting URL: https://www.calculator.net/

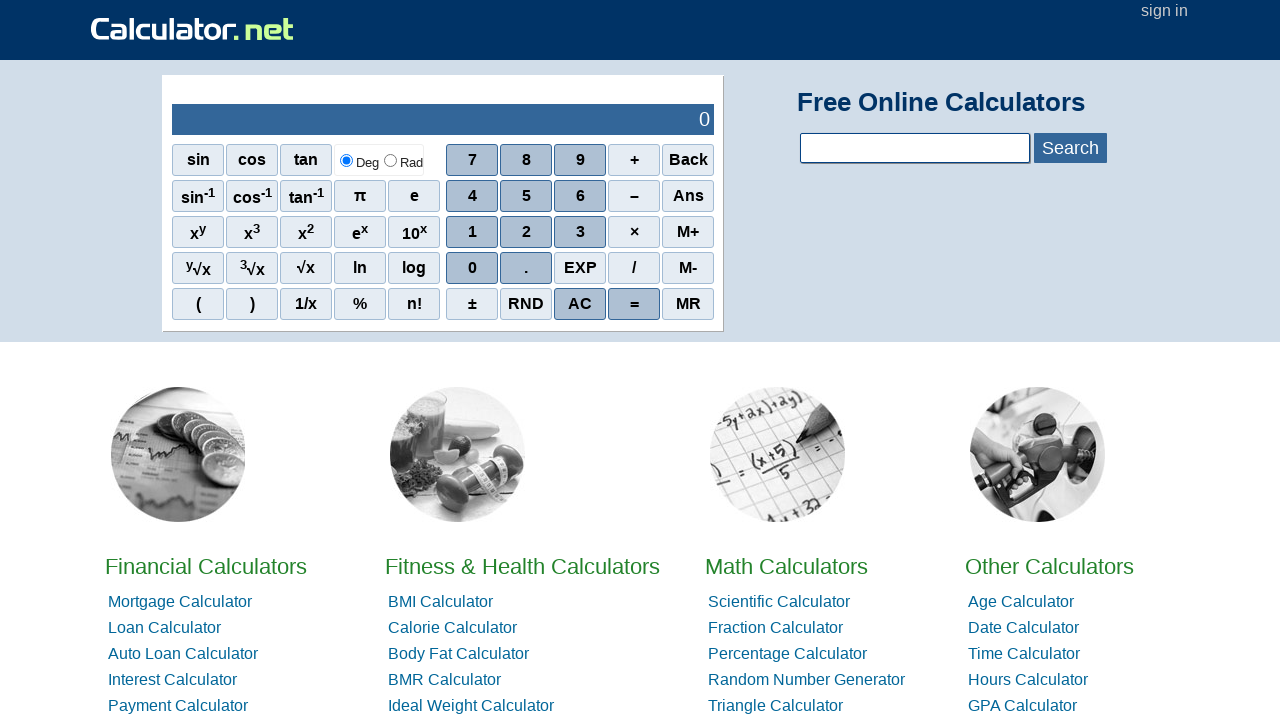

Page loaded to domcontentloaded state
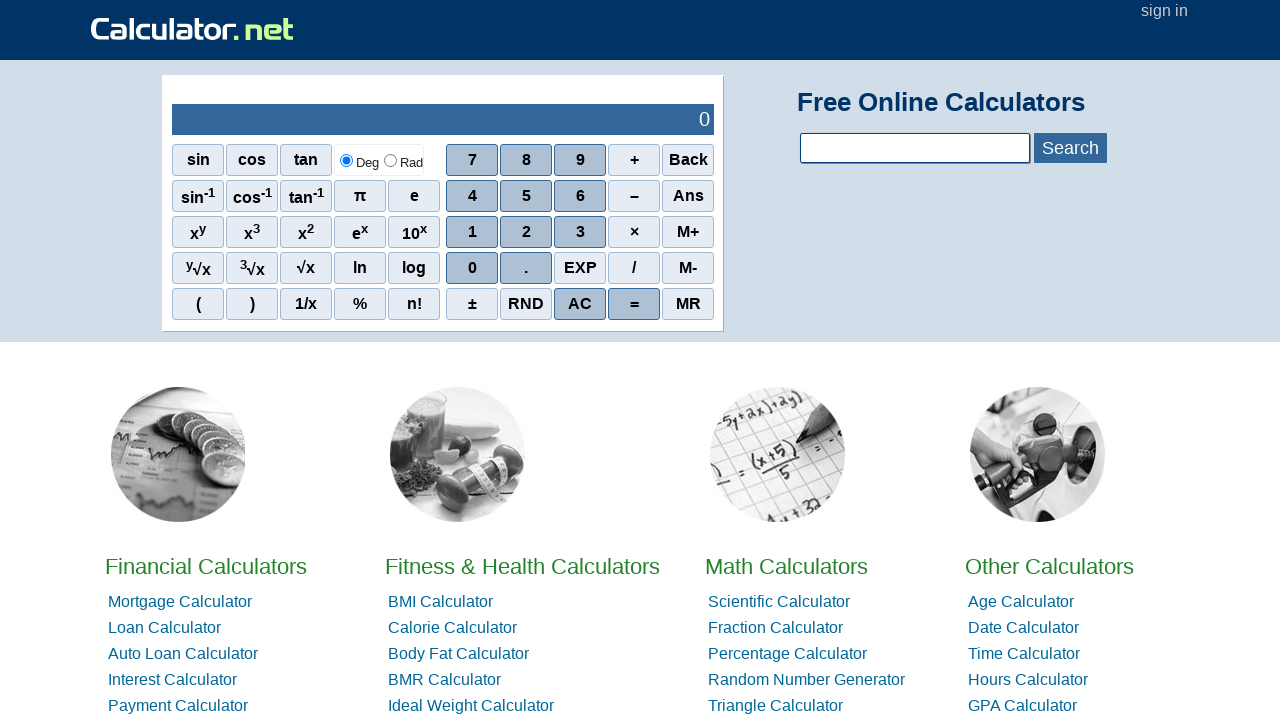

Scrolled to bottom of page using JavaScript
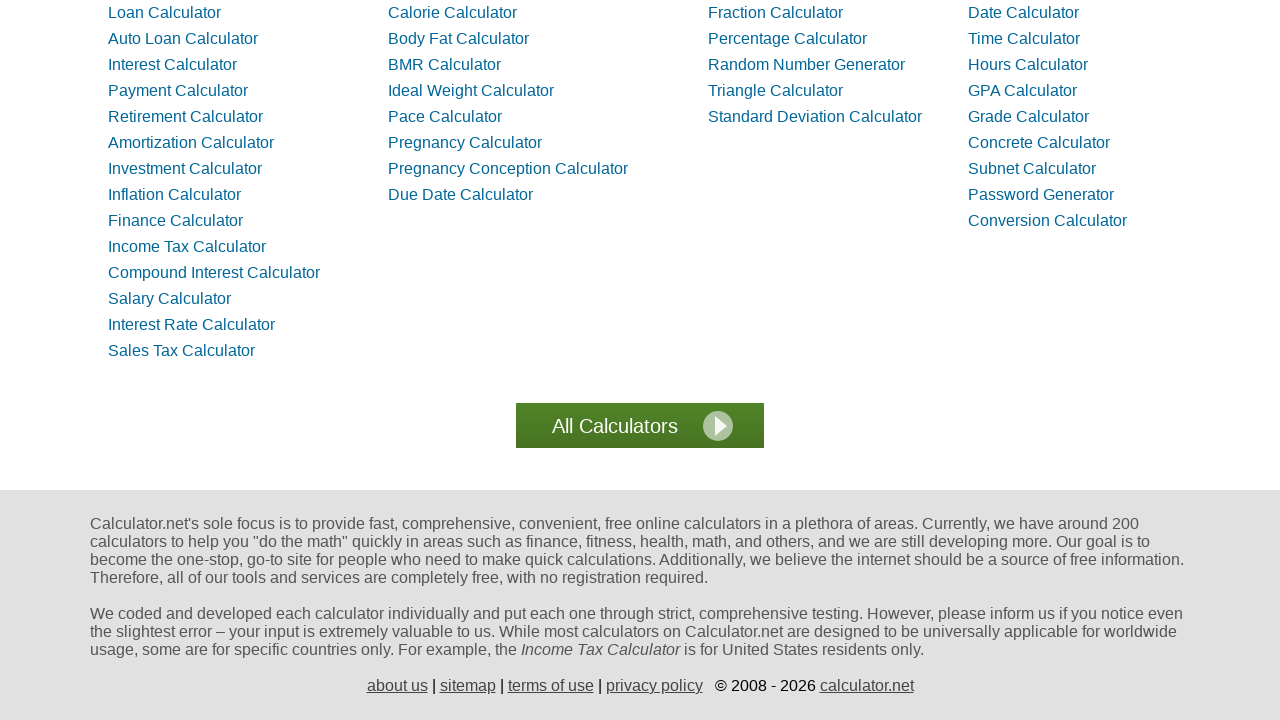

Waited 1000ms for scroll animation to complete
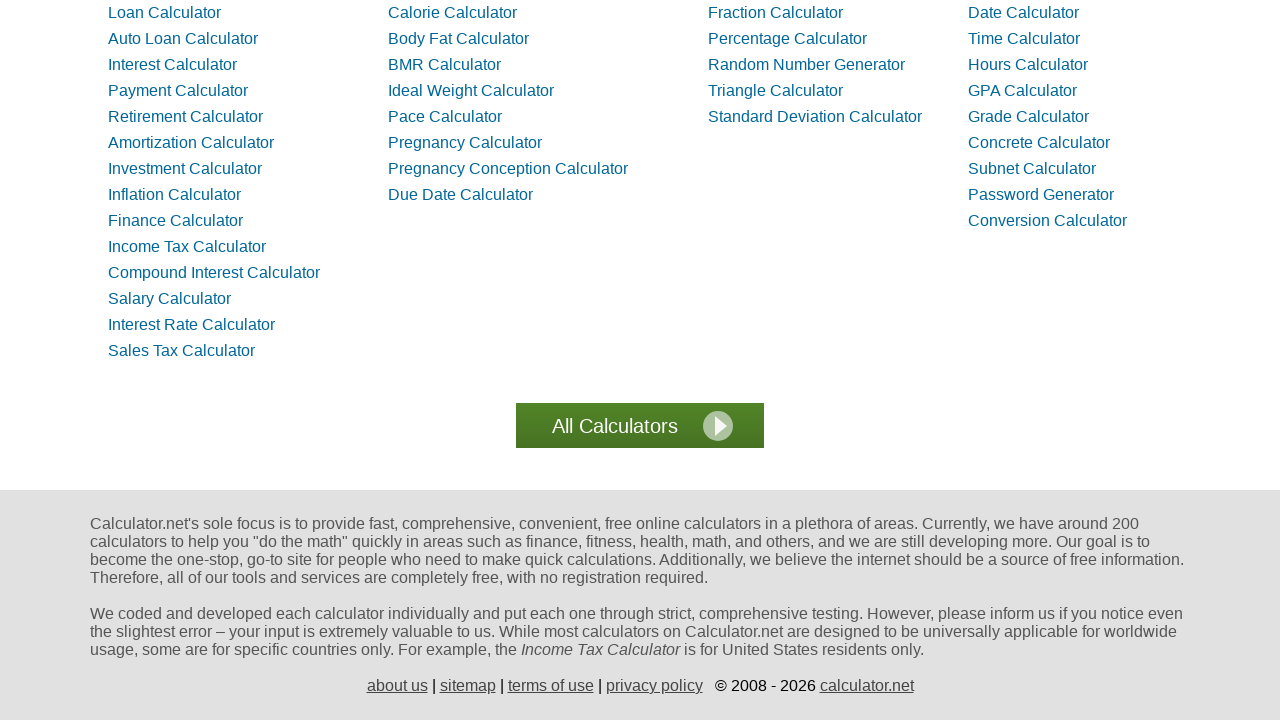

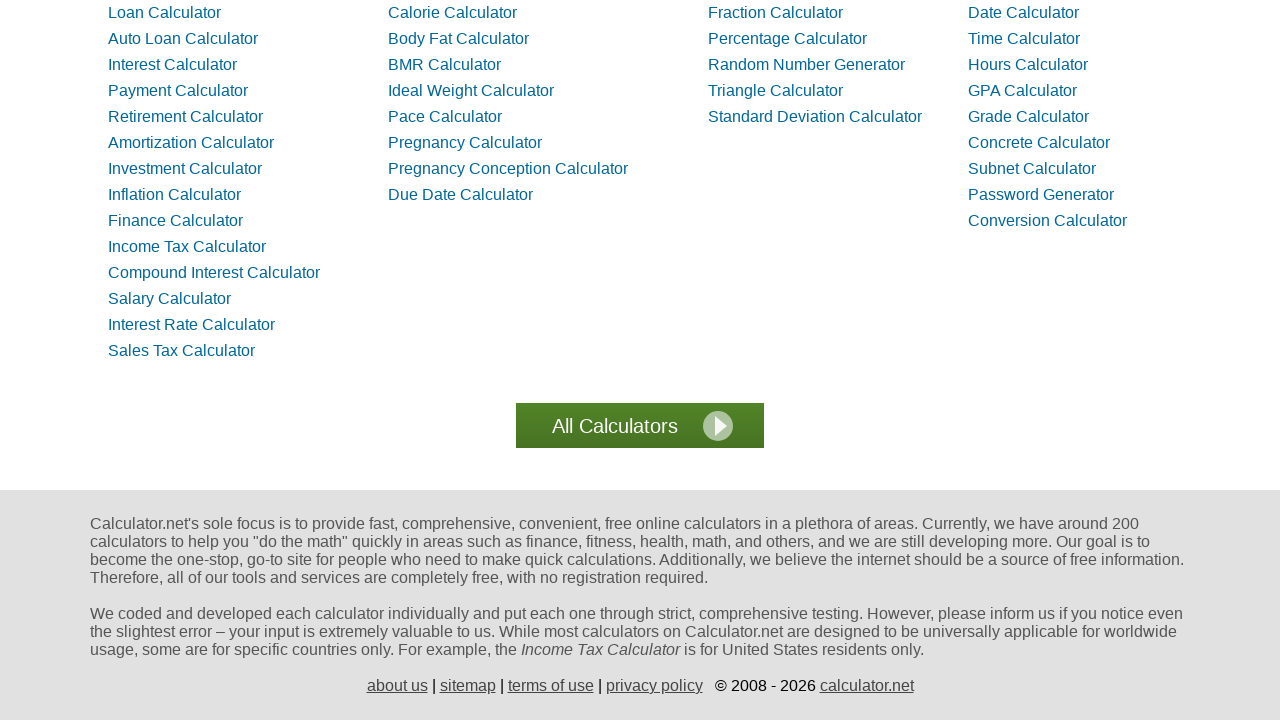